Tests auto-waiting functionality by clicking a button that triggers an AJAX request, then waiting for the success message to appear and verifying its content.

Starting URL: http://www.uitestingplayground.com/ajax

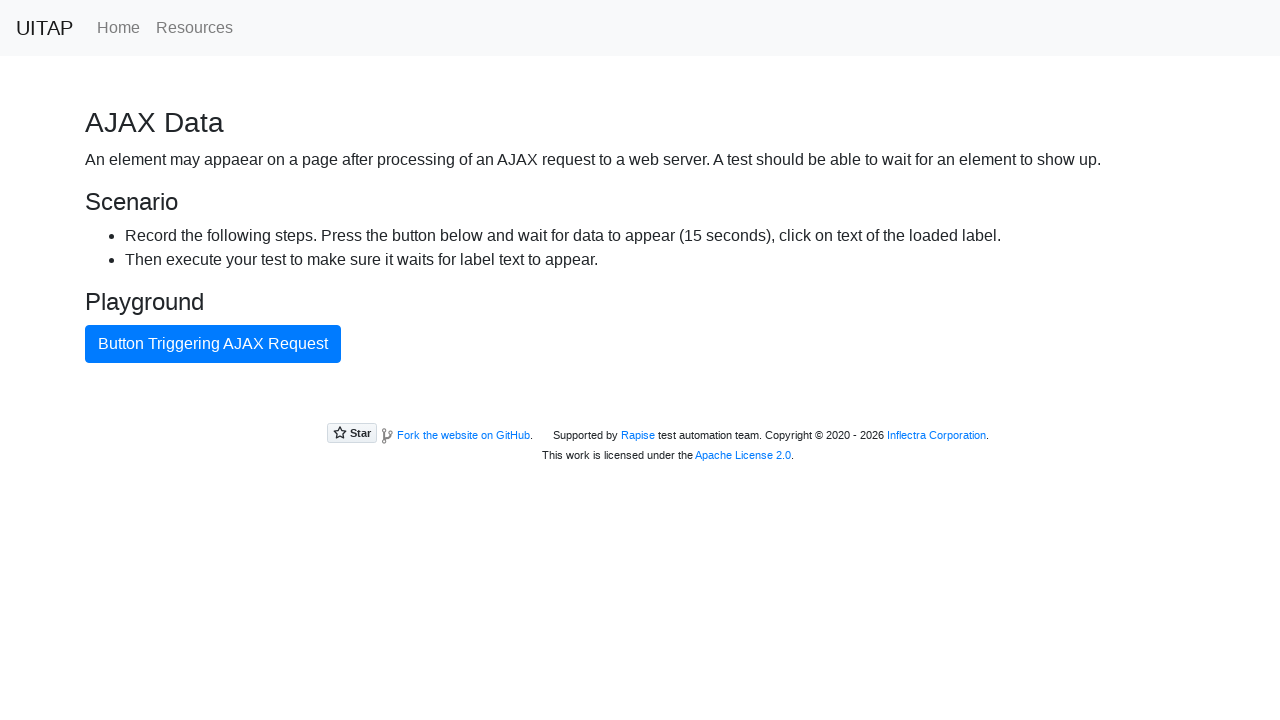

Navigated to auto waiting test page
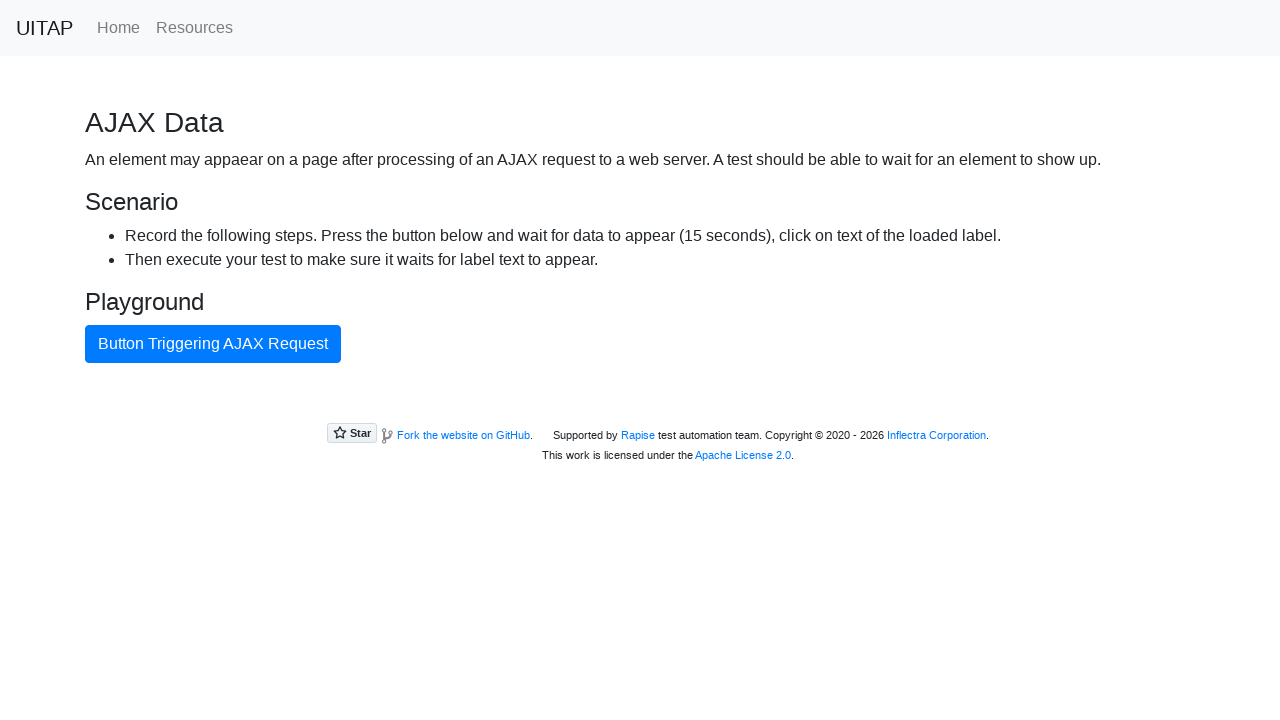

Clicked button that triggers AJAX request at (213, 344) on internal:text="Button Triggering AJAX Request"i
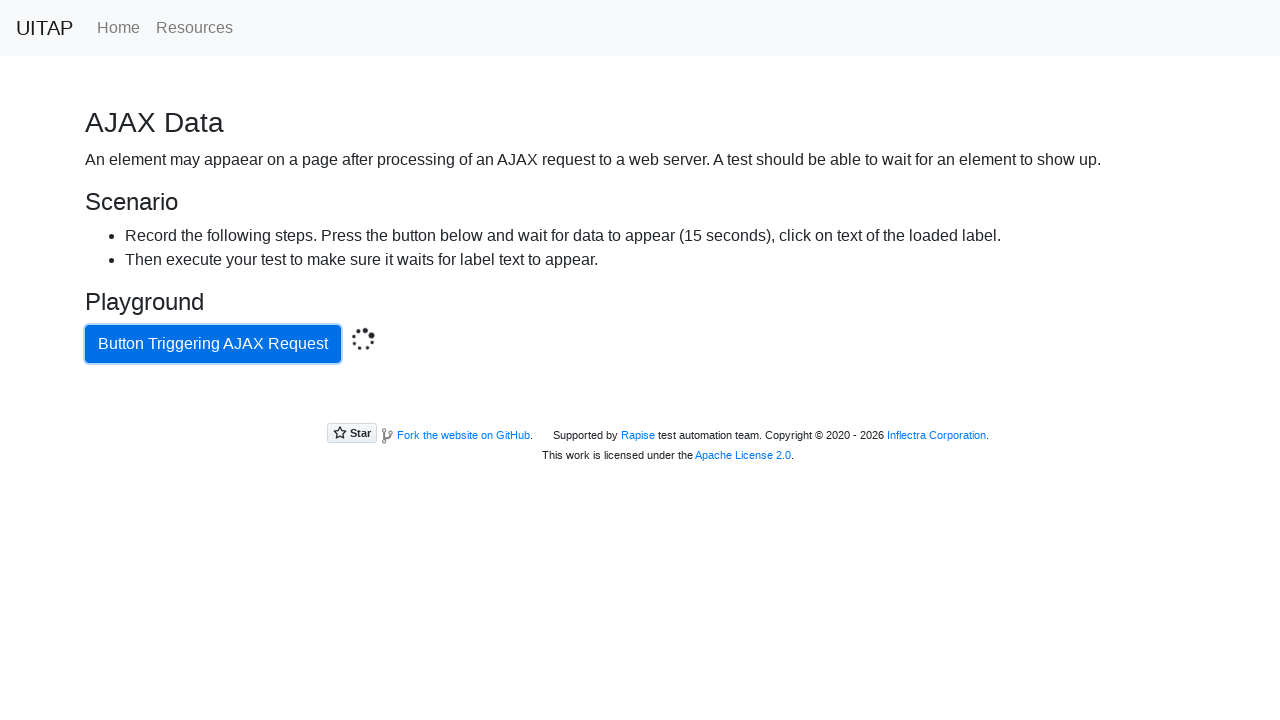

Success message element attached to DOM
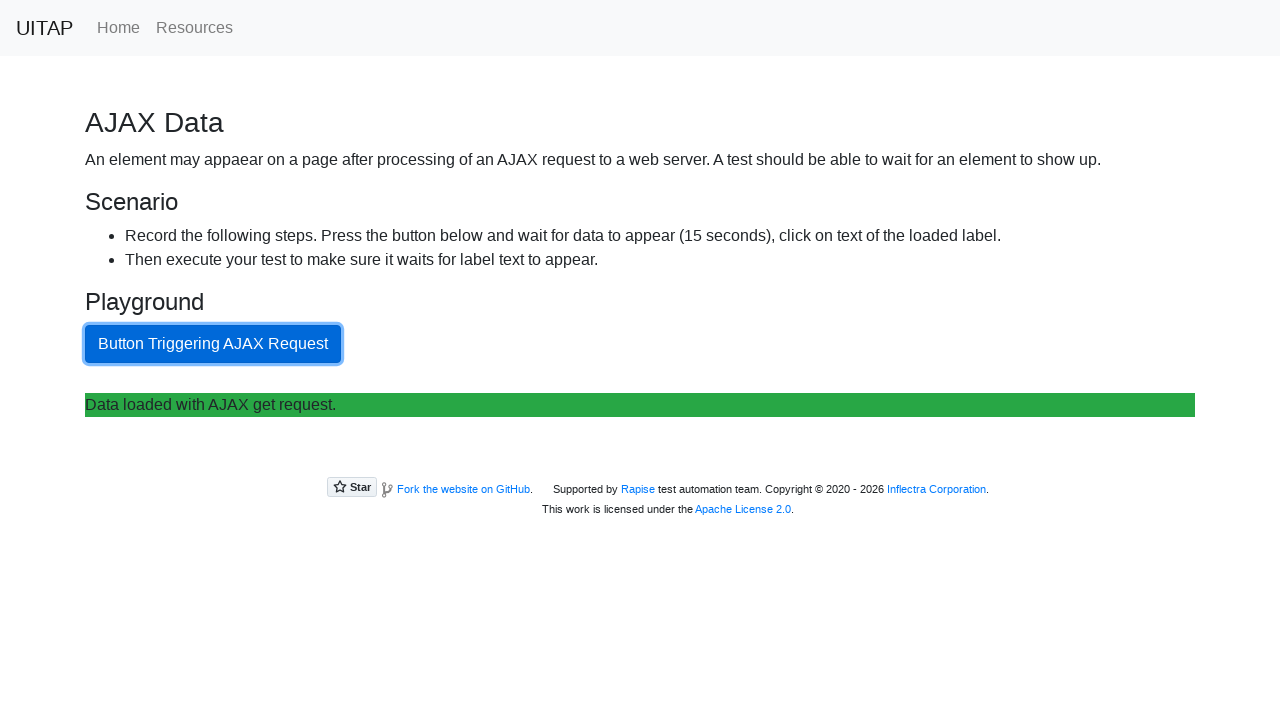

Success message element became visible
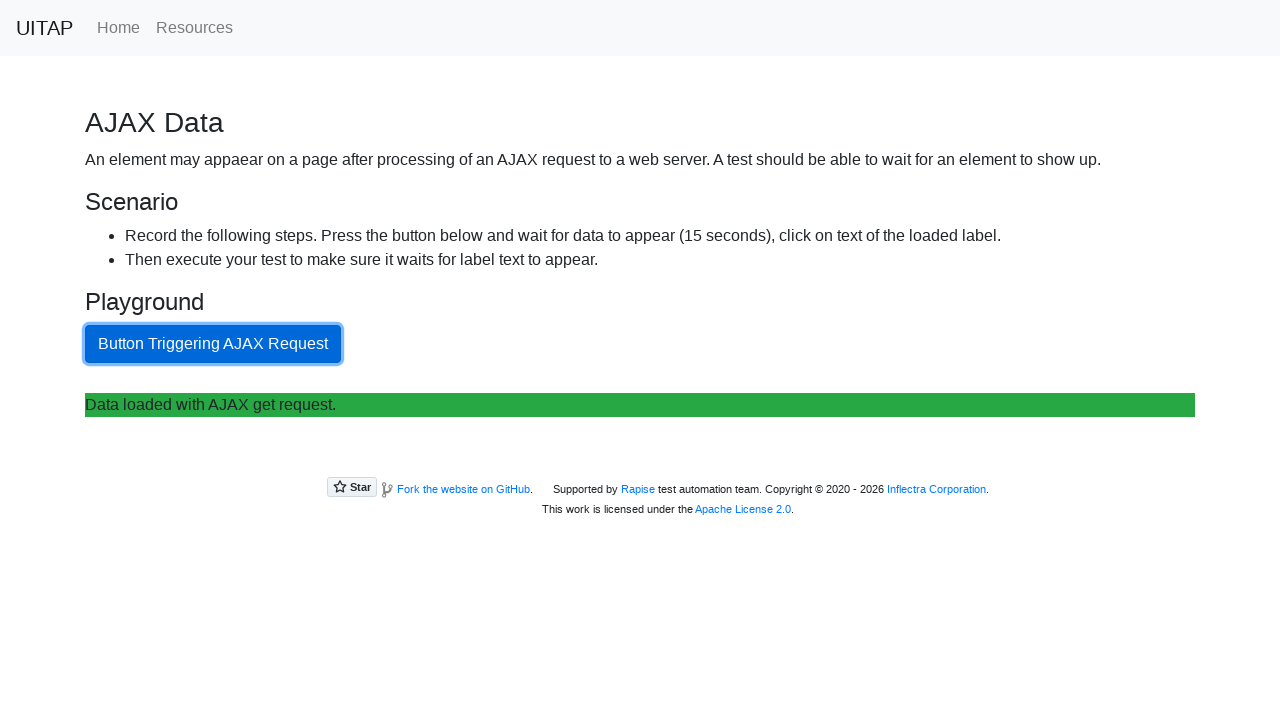

Retrieved success message text content
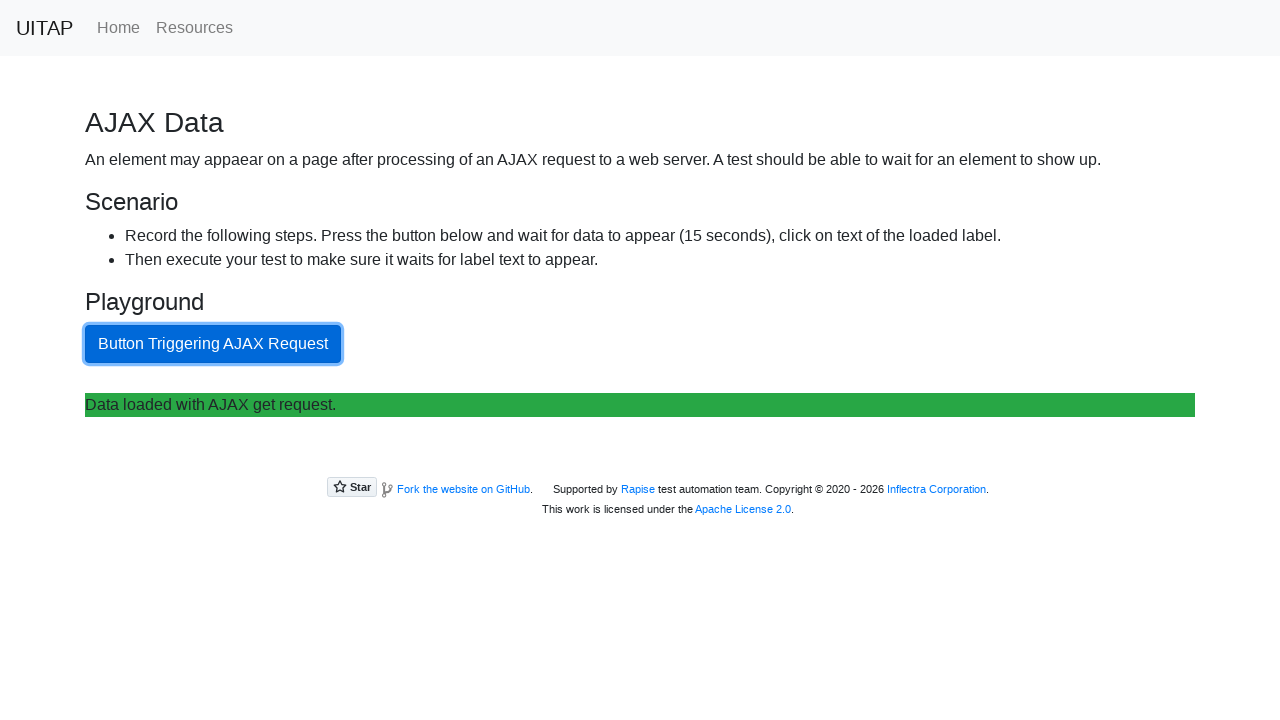

Verified success message contains expected text 'Data loaded with AJAX get request.'
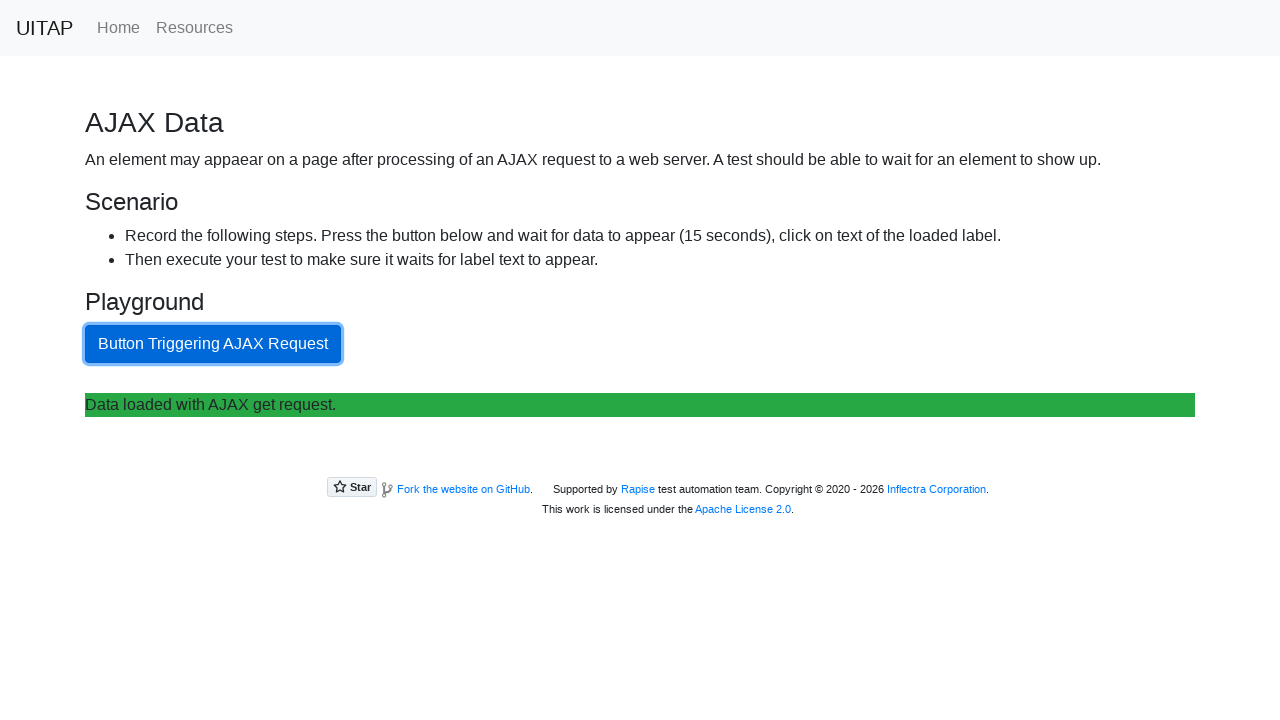

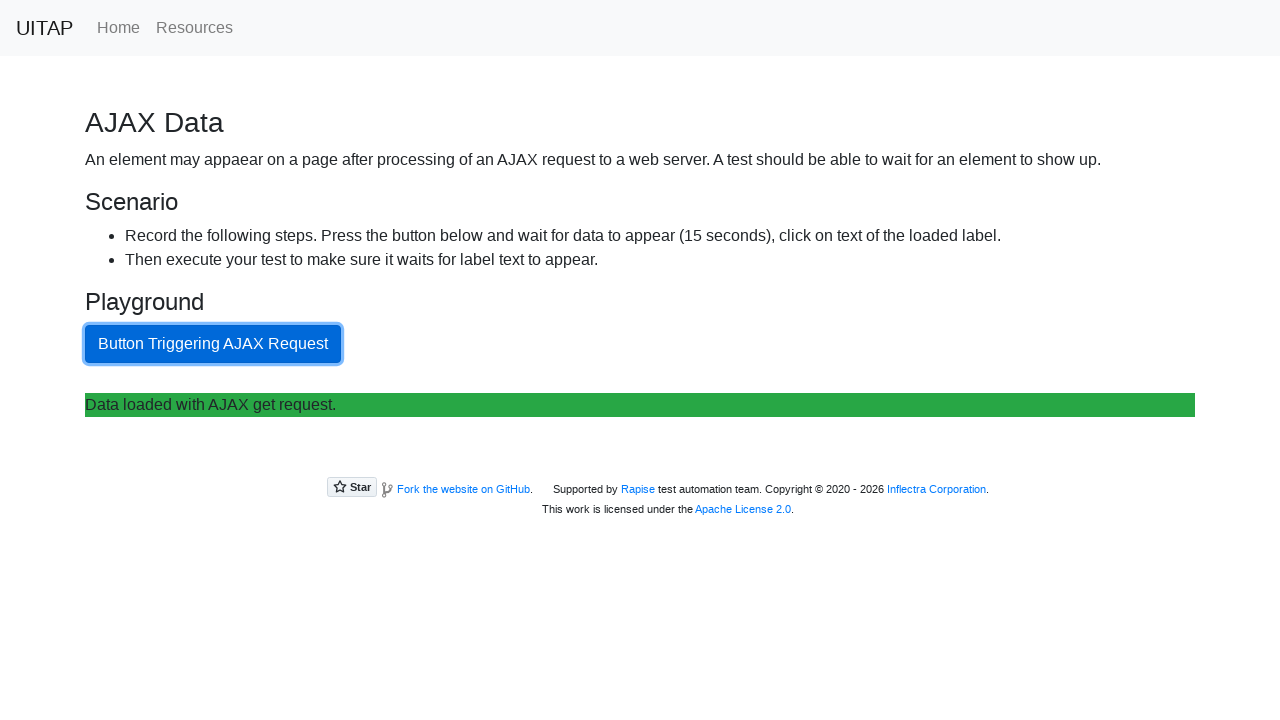